Tests drag and drop functionality by dragging an element and dropping it onto a target area

Starting URL: https://jqueryui.com/droppable/

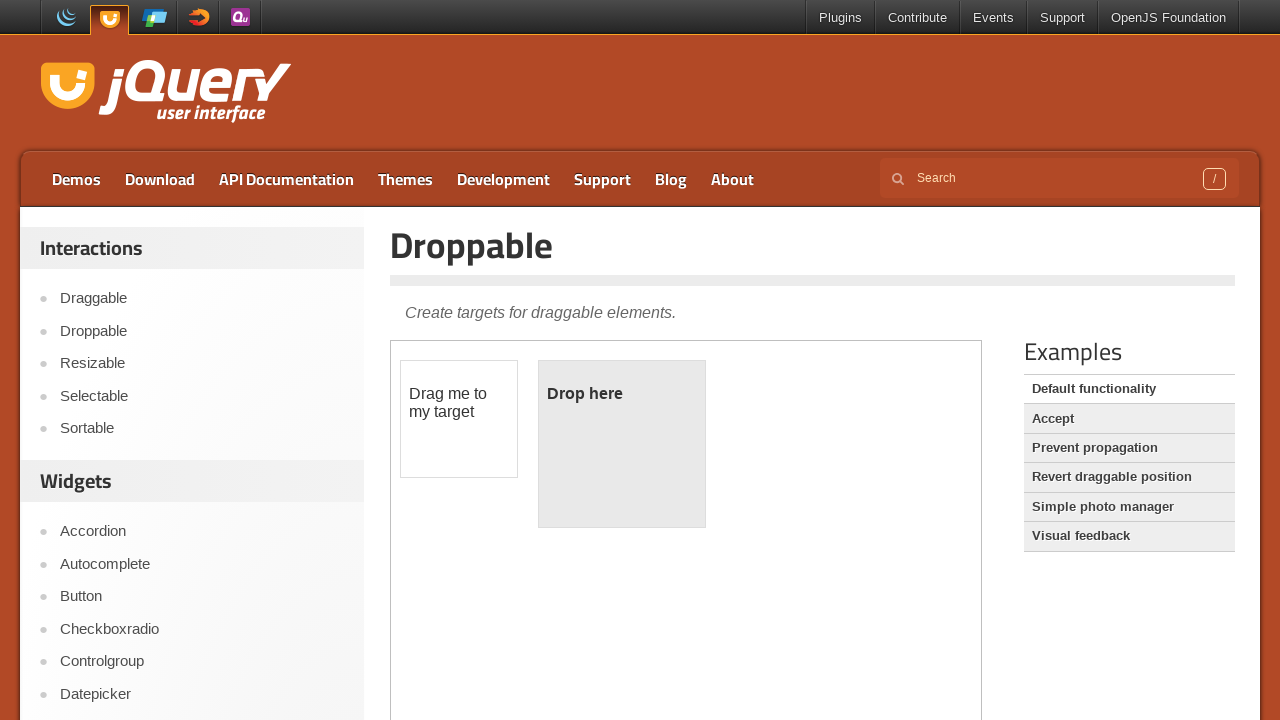

Located the iframe containing the drag-drop demo
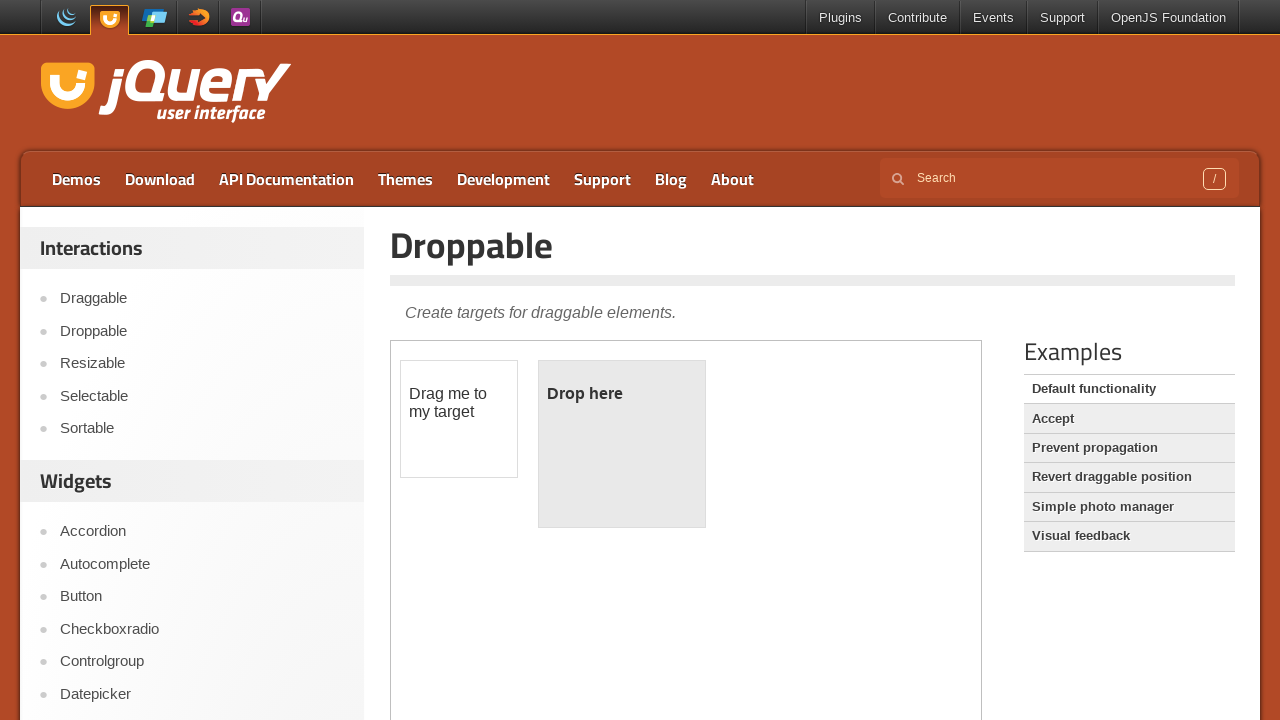

Located the draggable element
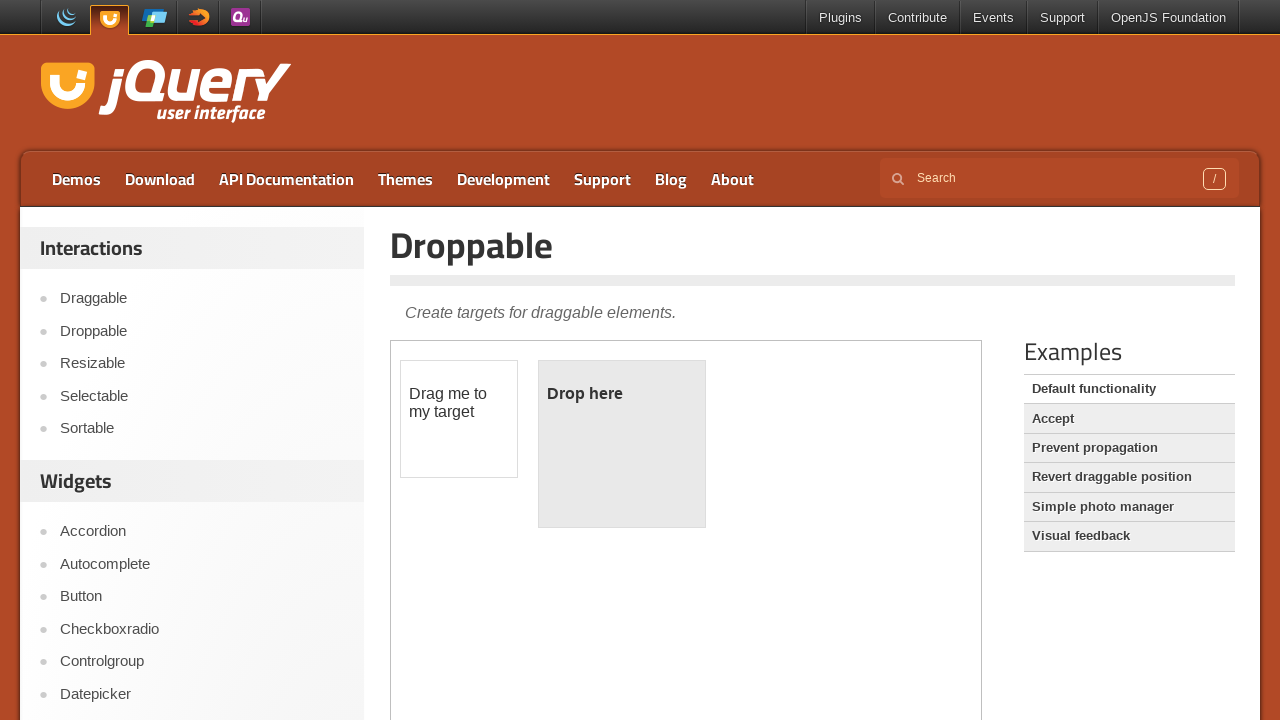

Located the droppable target area
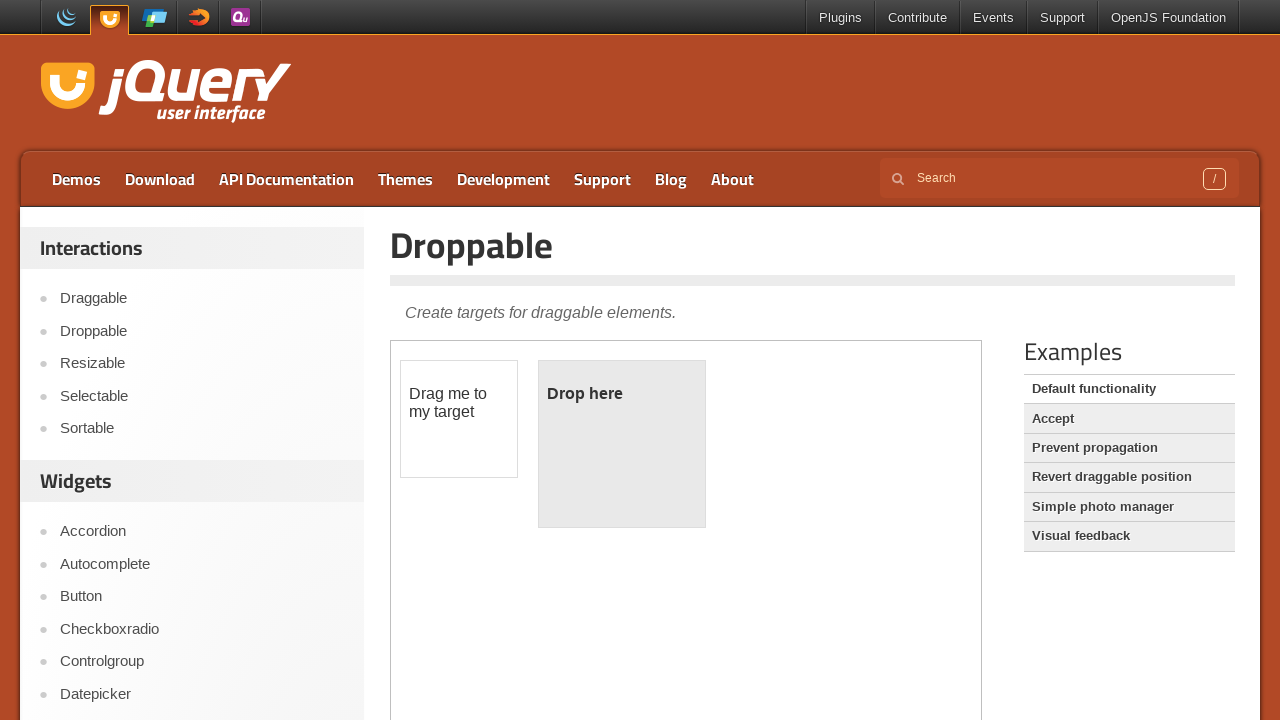

Dragged the draggable element and dropped it onto the droppable target area at (622, 444)
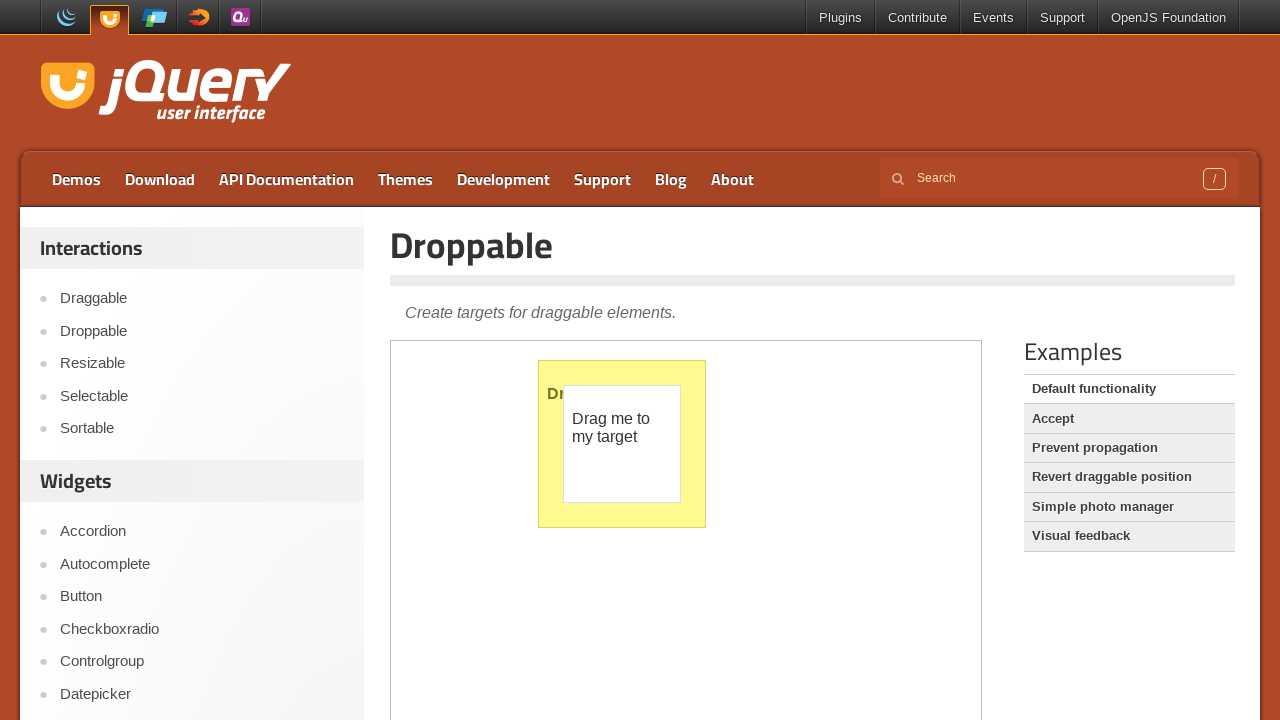

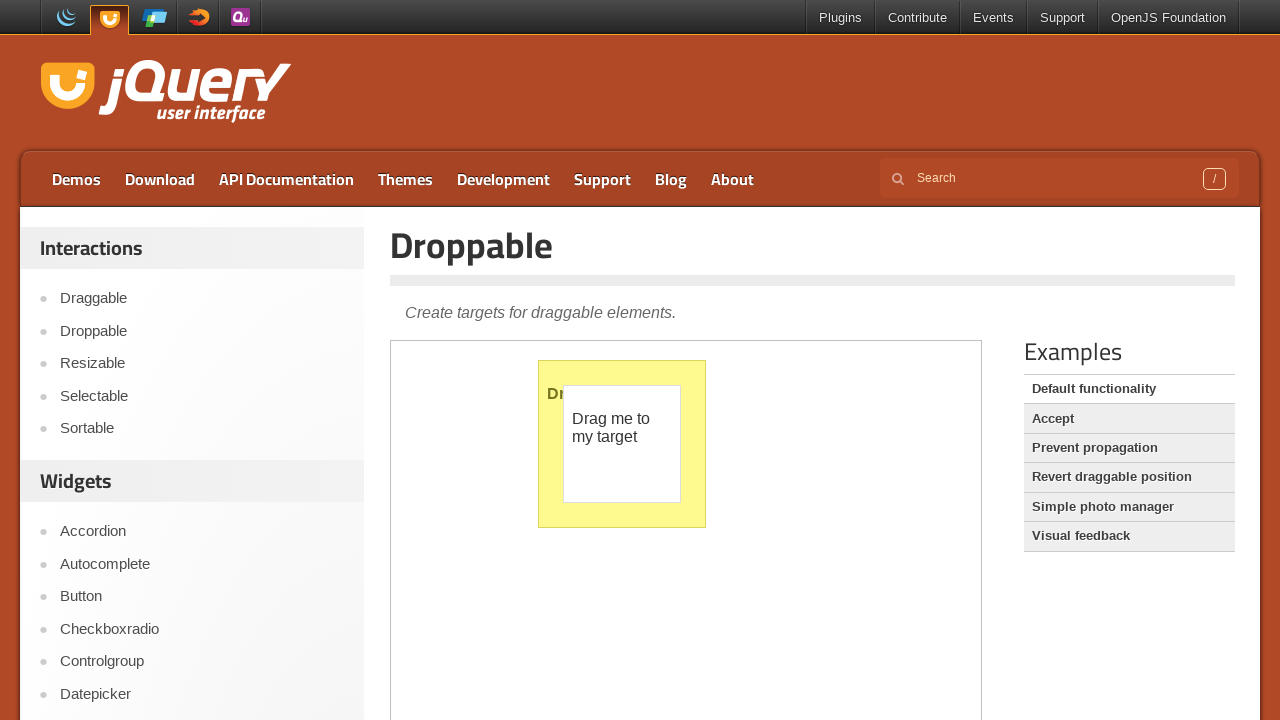